Tests the email input field on the Sauce Labs guinea pig test page by entering an email address and verifying it was entered correctly

Starting URL: https://saucelabs.com/test/guinea-pig

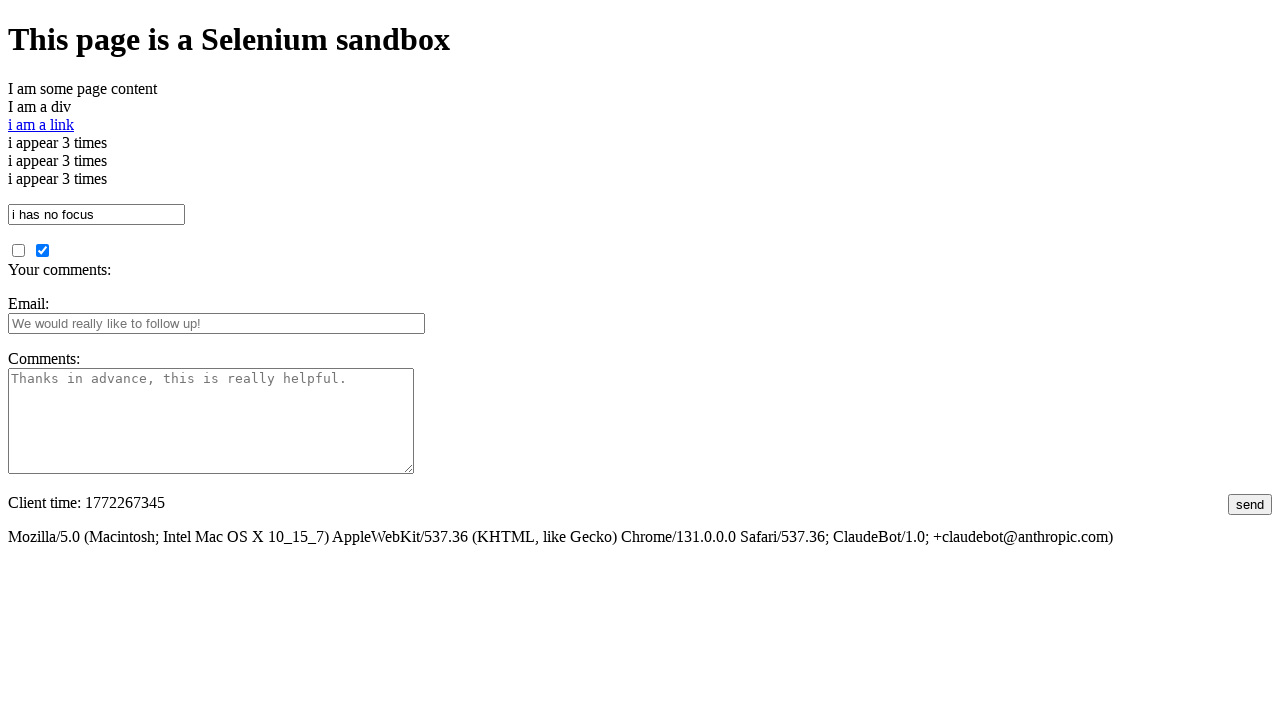

Filled email input field with 'abc@gmail.com' on input#fbemail
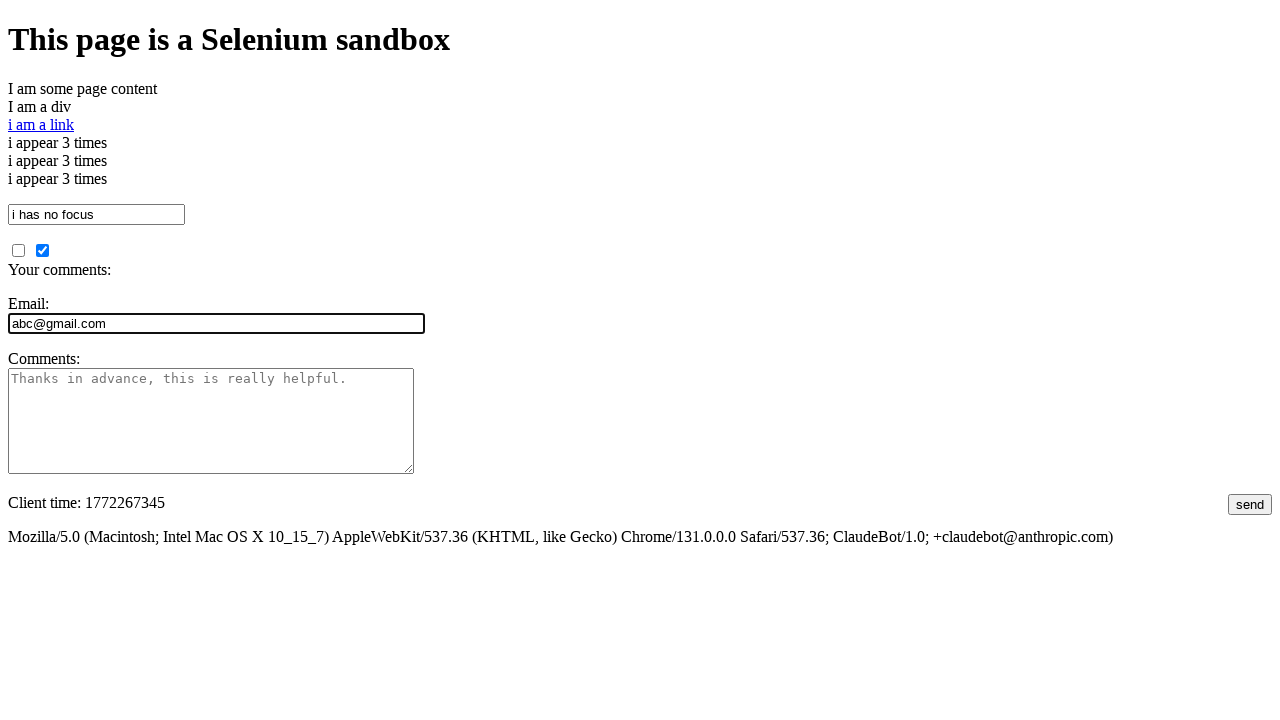

Verified email input field contains 'abc@gmail.com'
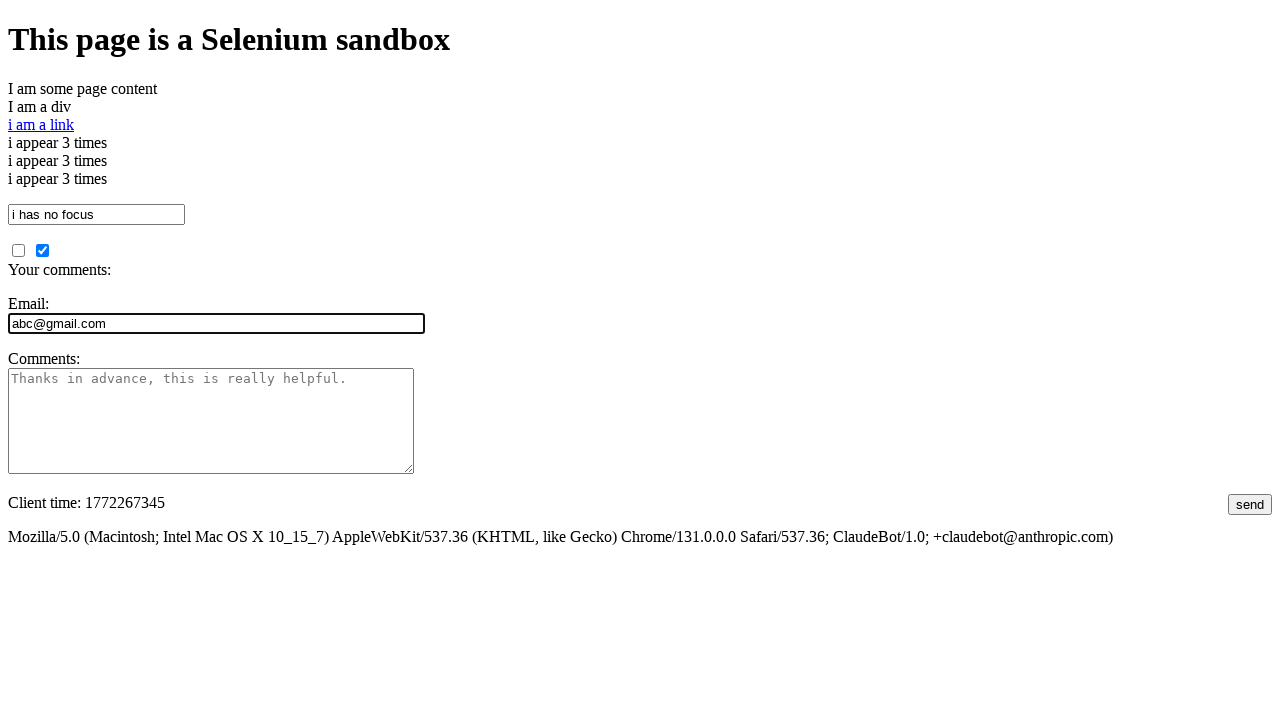

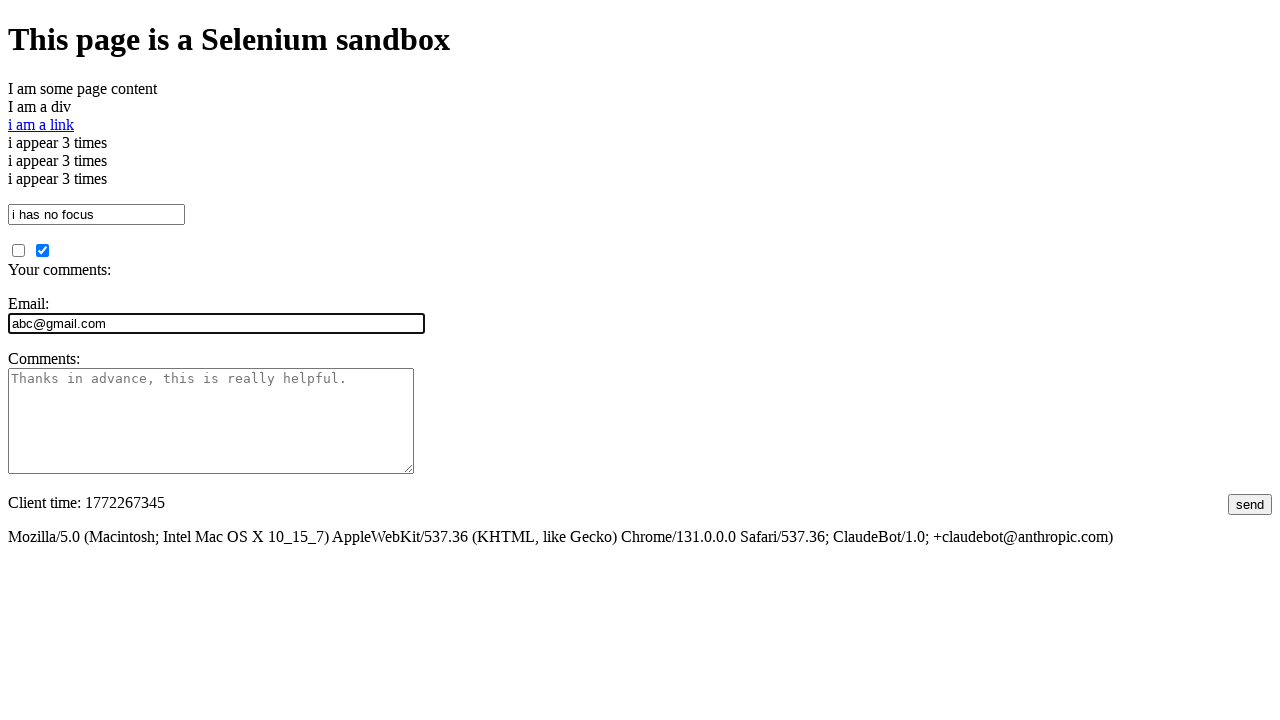